Tests file download functionality by navigating to the File Download page and clicking on a download link to initiate a file download.

Starting URL: https://the-internet.herokuapp.com/

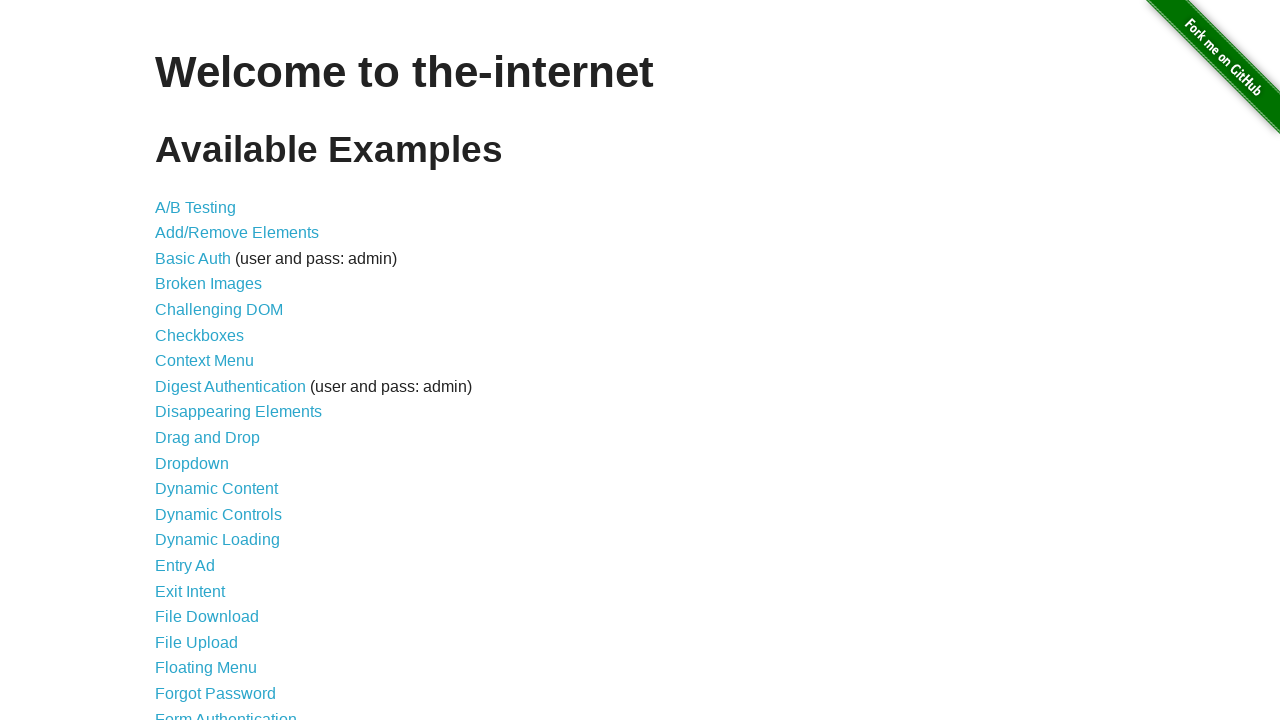

Waited for initial page load state
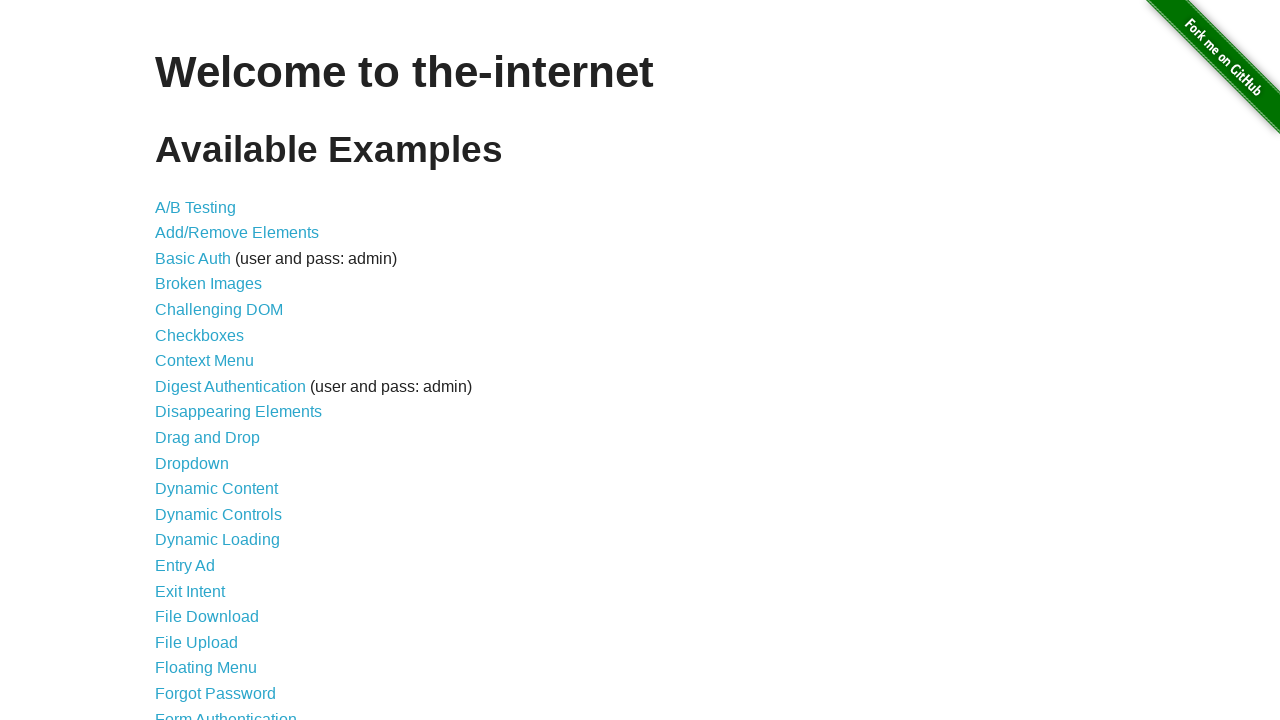

Clicked on File Download link at (207, 617) on text="File Download"
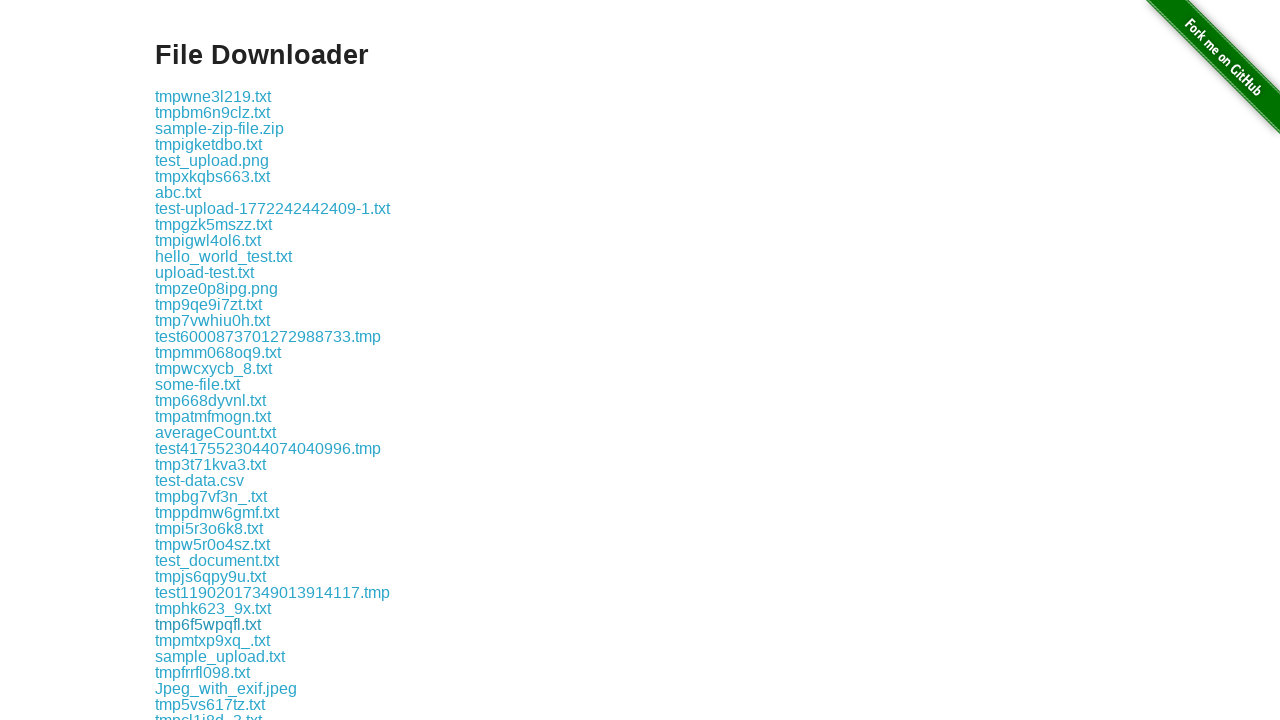

Waited for File Download page to load
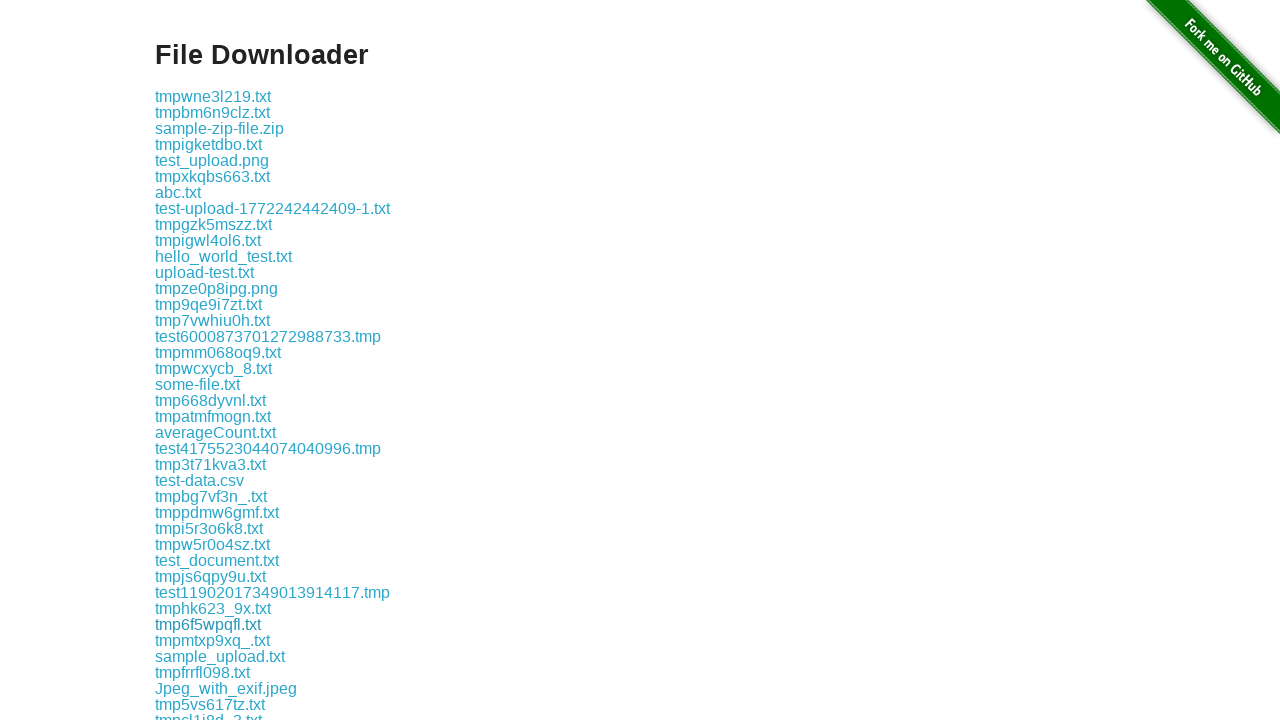

Verified page content loaded with #content selector
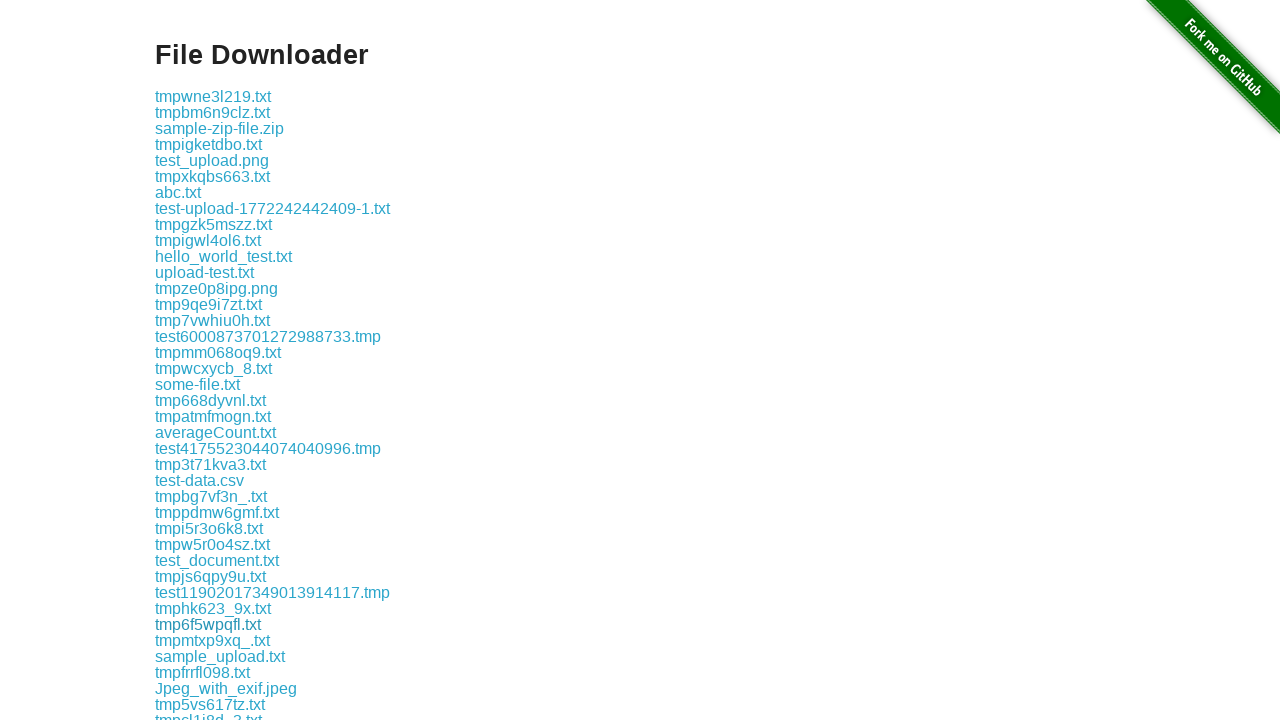

Clicked first download link to initiate file download at (213, 96) on .example a >> nth=0
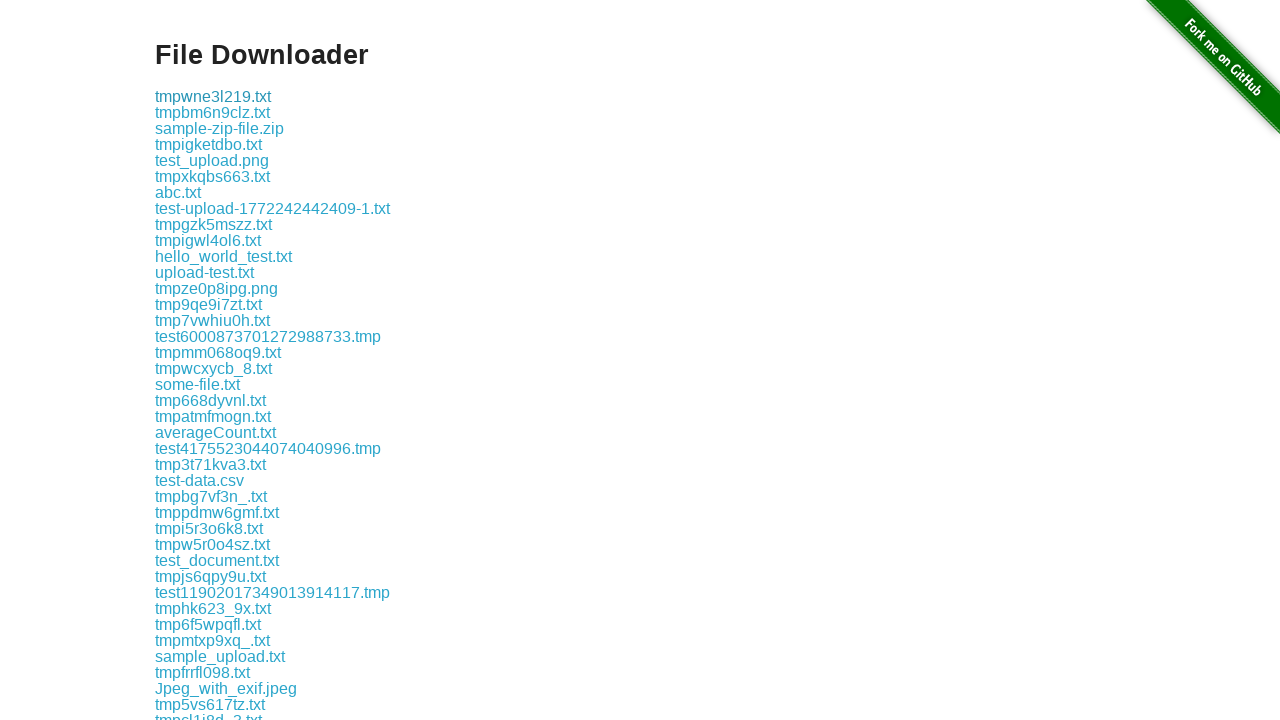

File download completed successfully
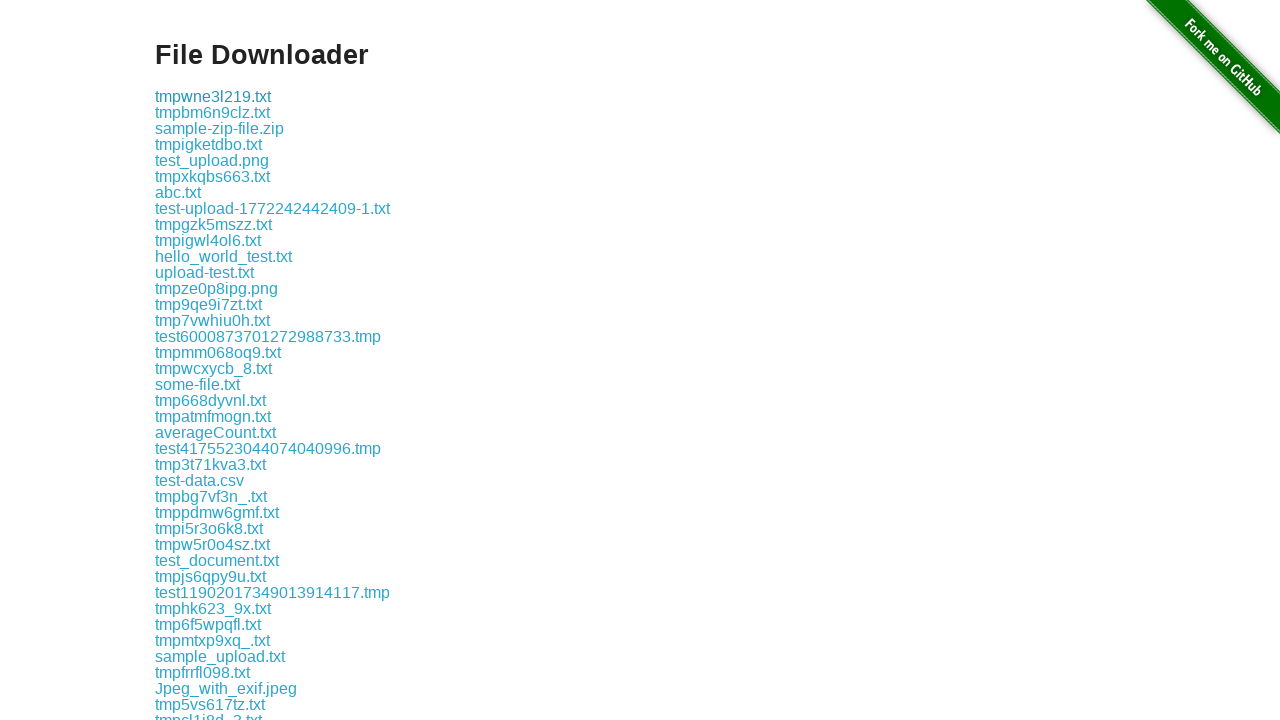

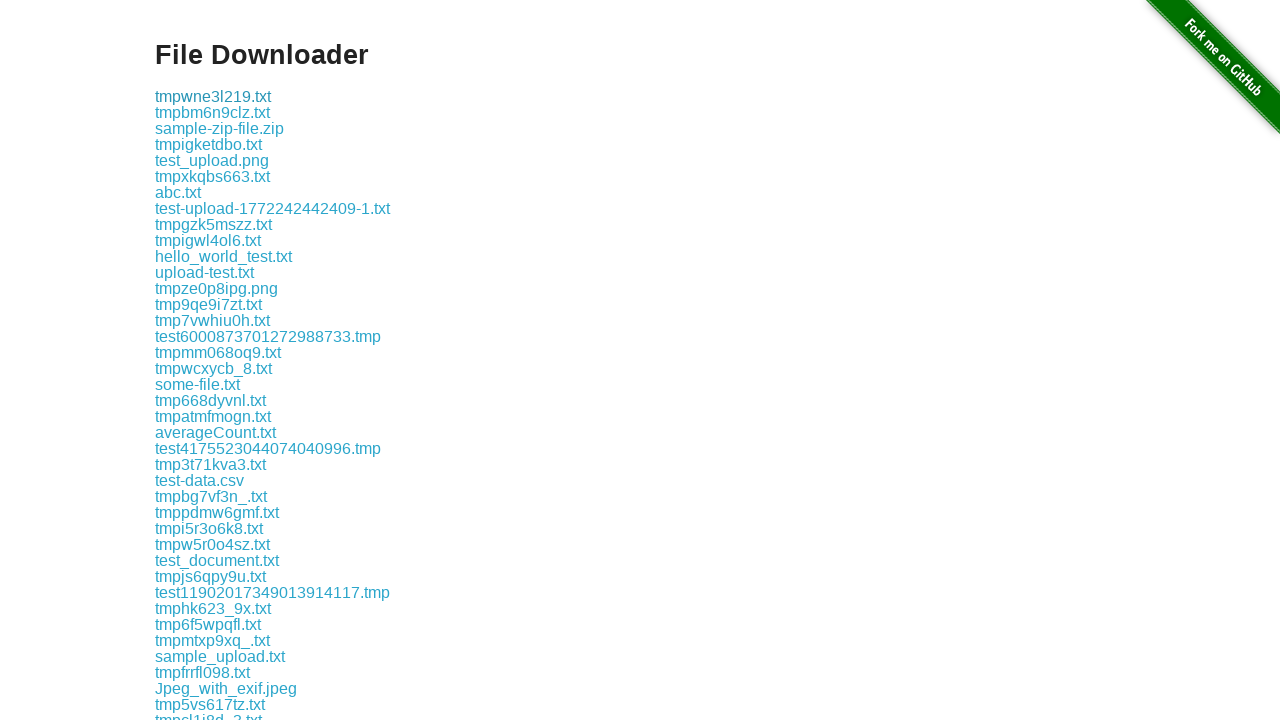